Tests radio button functionality by clicking a radio button and verifying it becomes selected

Starting URL: https://demoapps.qspiders.com/ui/radio?sublist=0

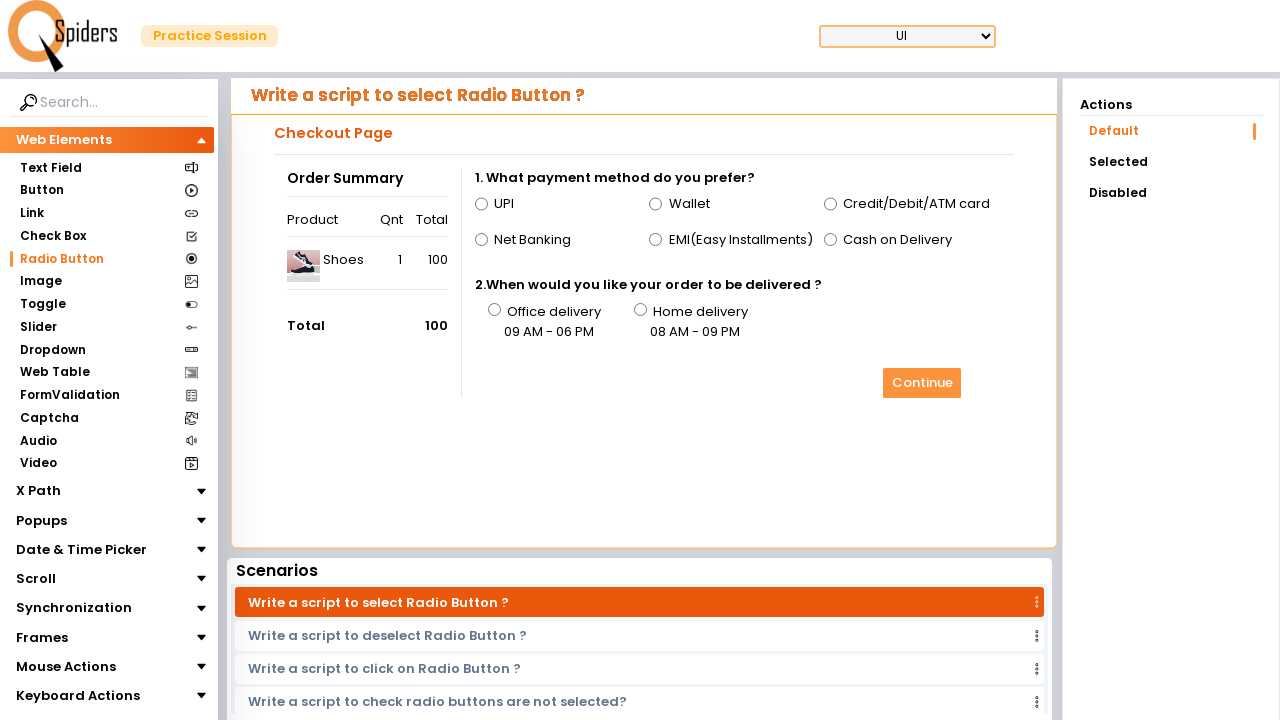

Clicked the radio button with id 'attended' at (481, 204) on #attended
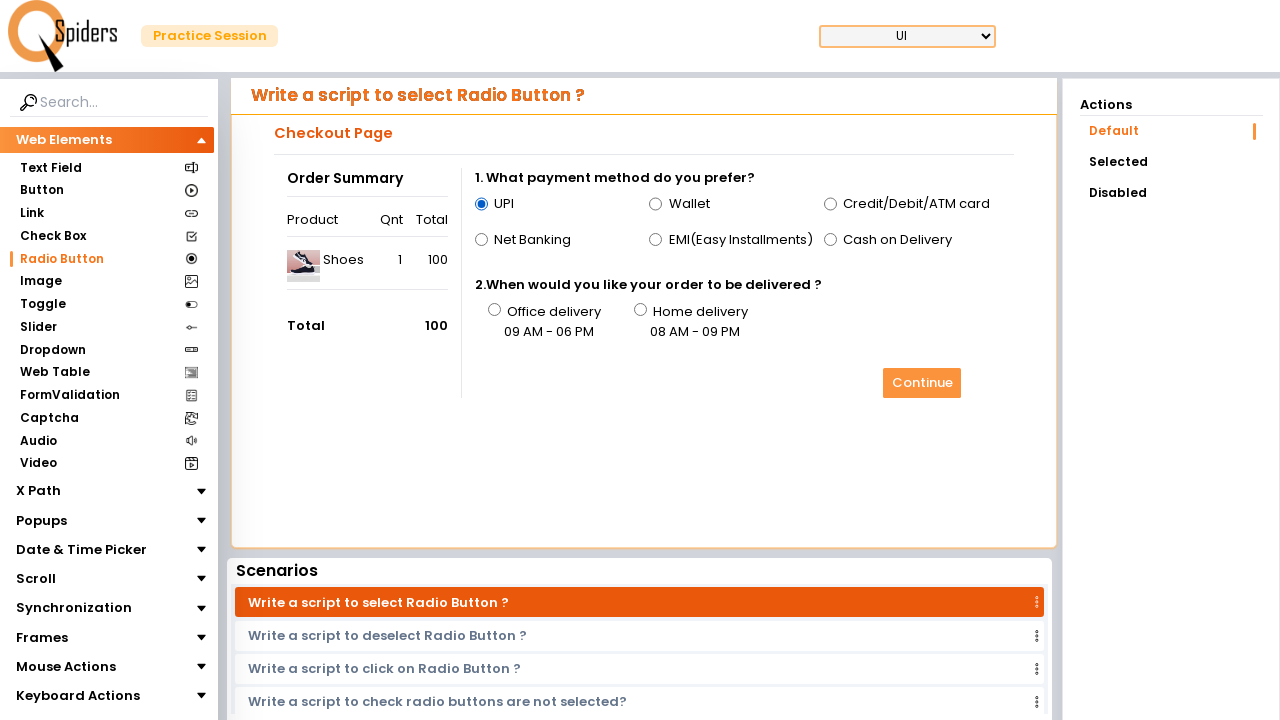

Verified that the radio button is selected
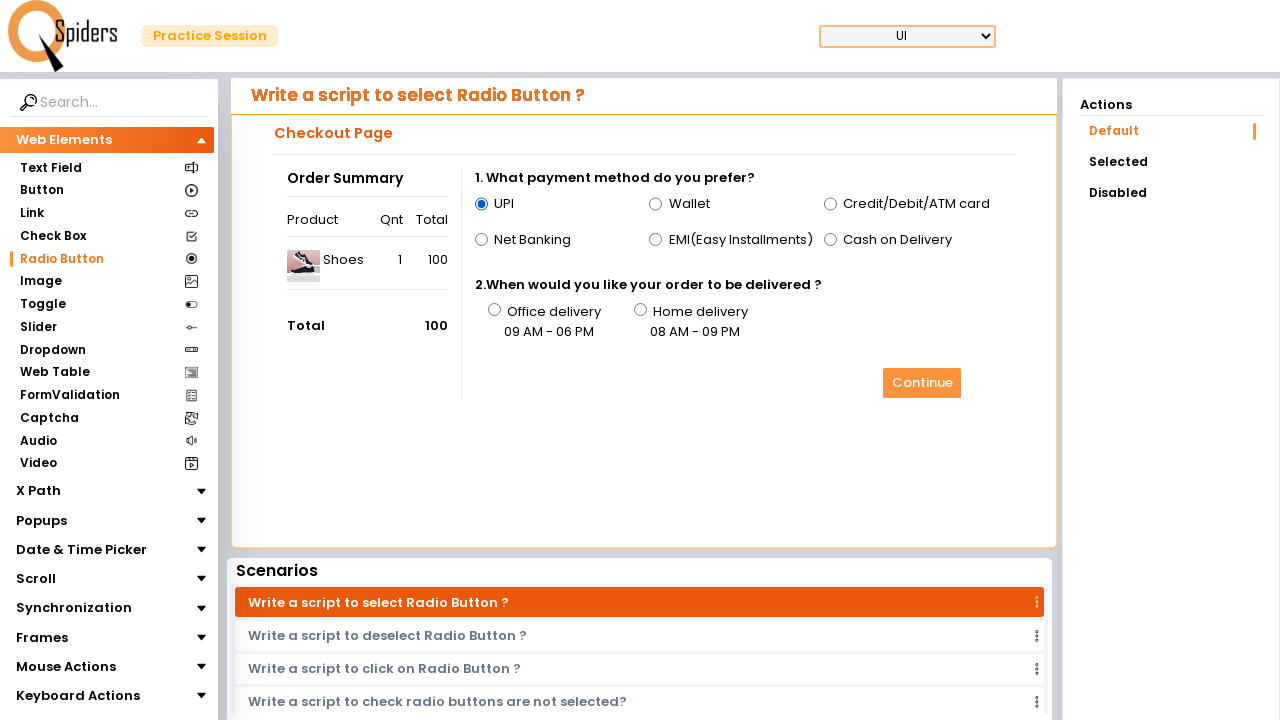

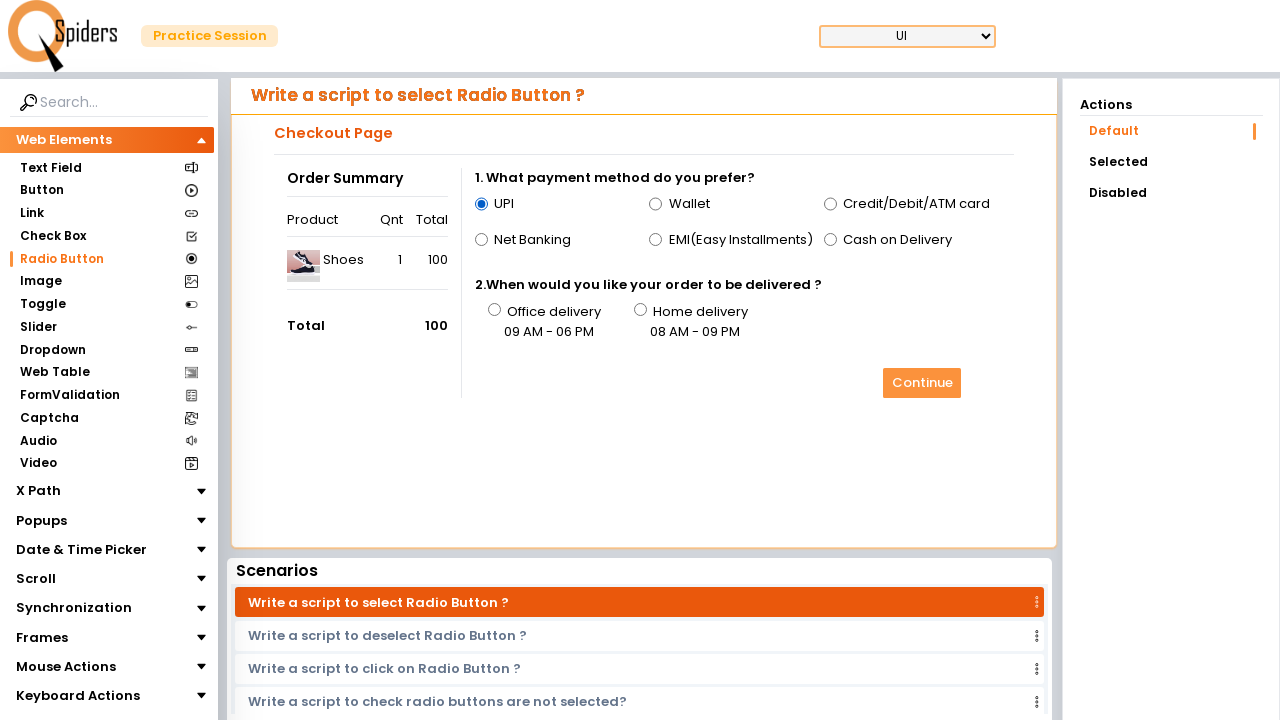